Tests the e-commerce flow on Midtrans demo site by selecting a product (pillow) and proceeding to checkout cart

Starting URL: https://demo.midtrans.com/

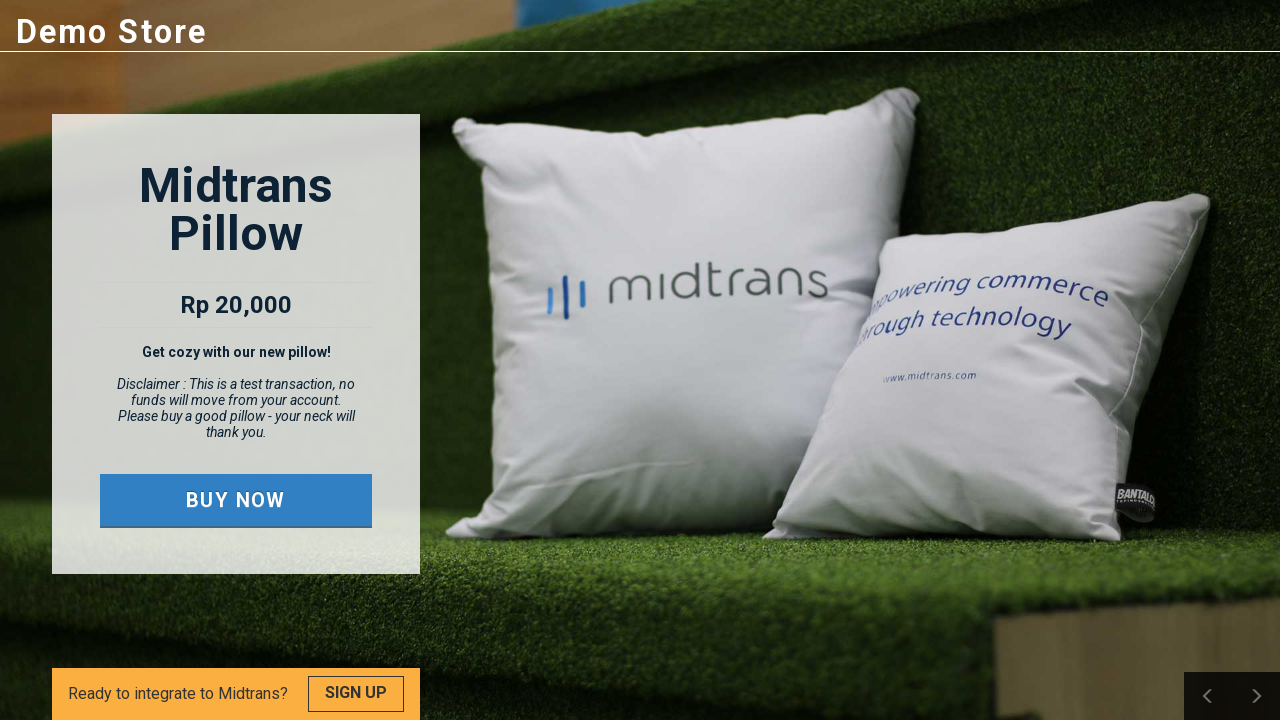

Clicked on pillow product to add to cart at (236, 500) on xpath=//*[@id='container']/div/div/div[1]/div[2]/div/div/a
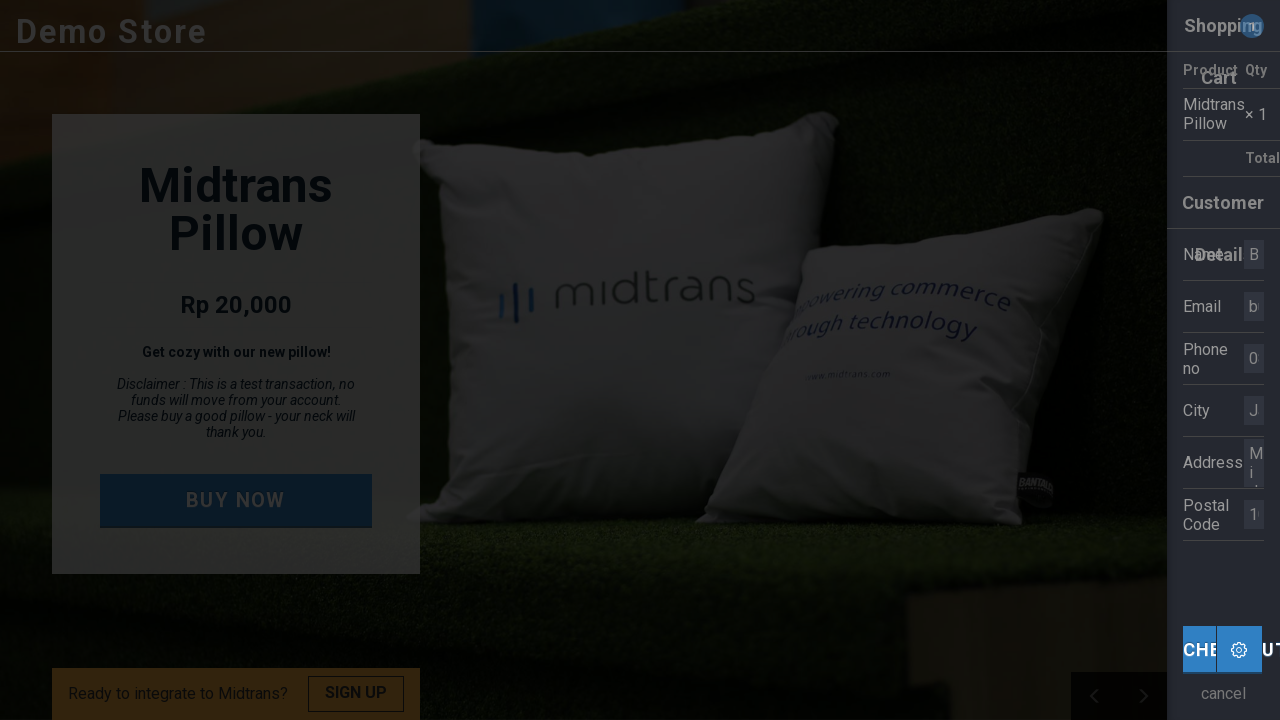

Clicked checkout button in cart at (1064, 649) on .cart-checkout
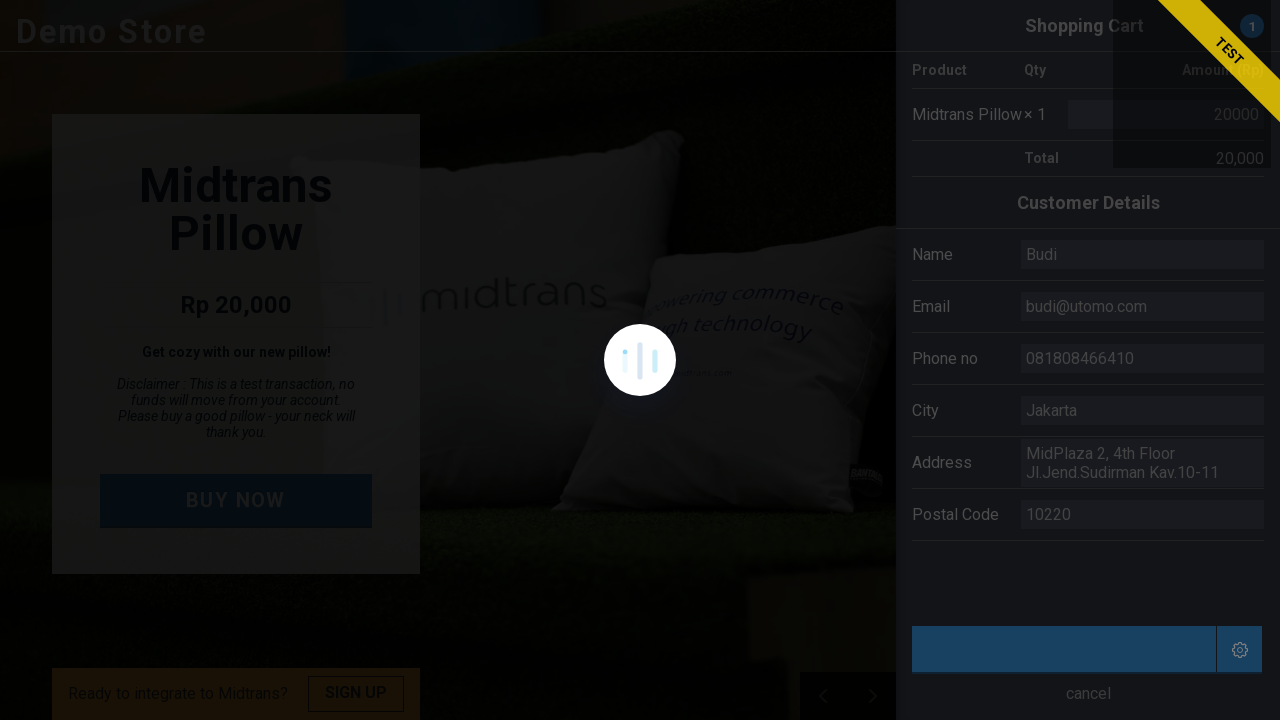

Waited for checkout page to load
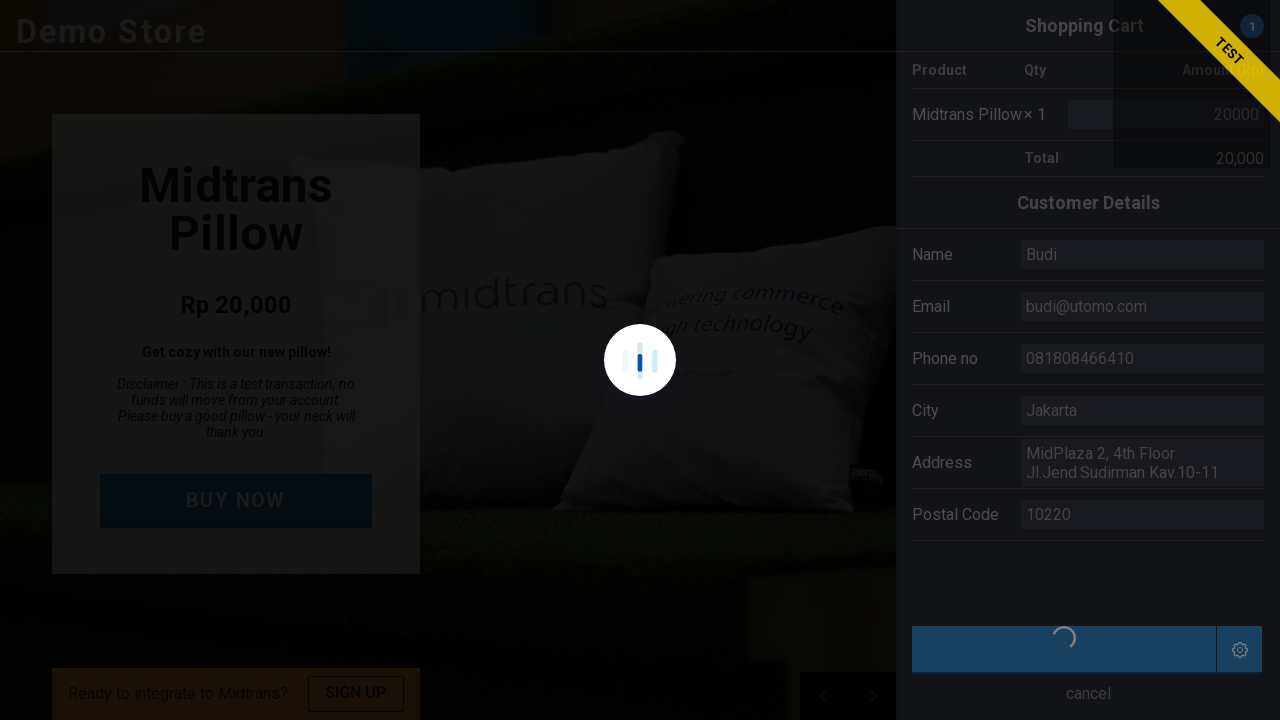

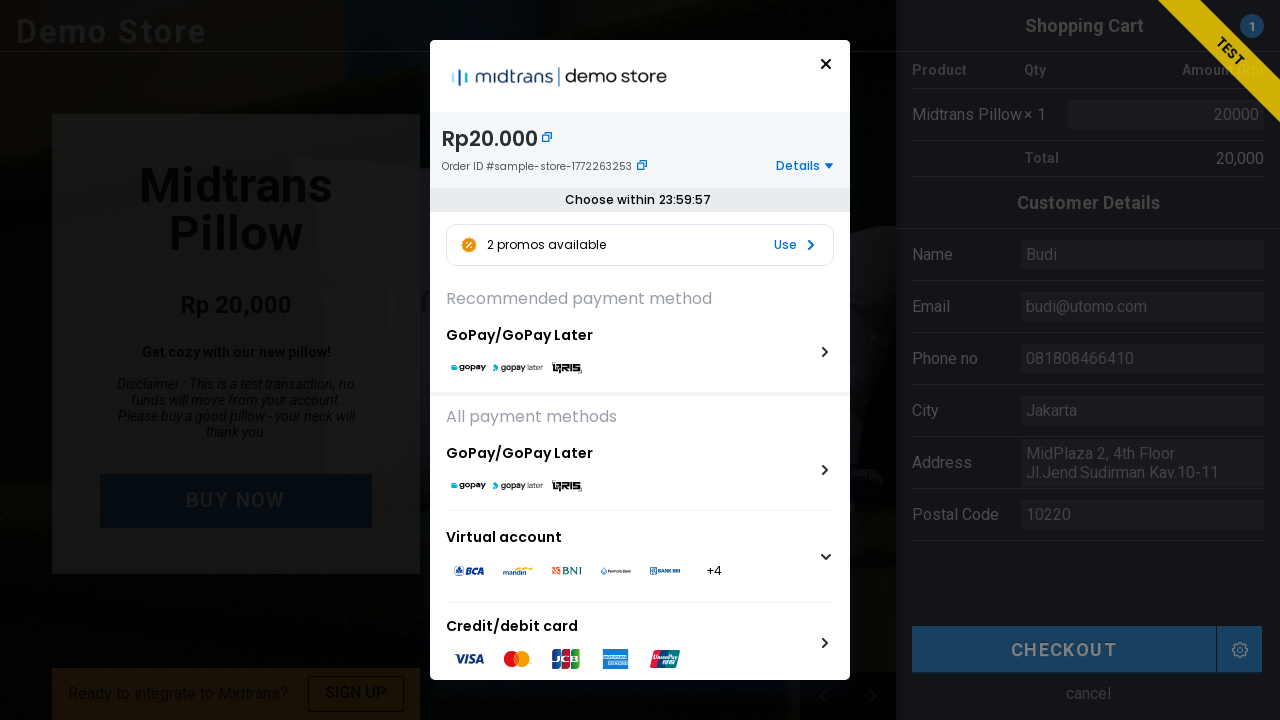